Tests navigation to the Dropdown page by clicking on the Dropdown link from the main page

Starting URL: https://the-internet.herokuapp.com/

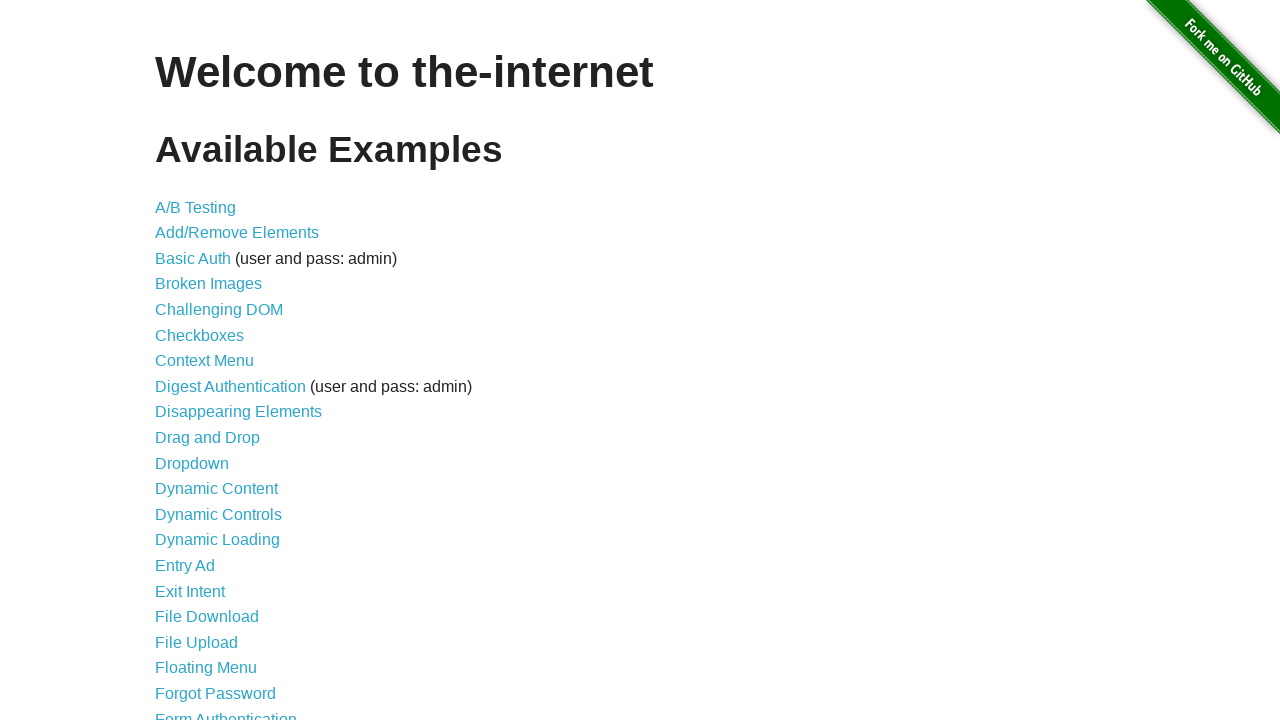

Navigated to the main page at https://the-internet.herokuapp.com/
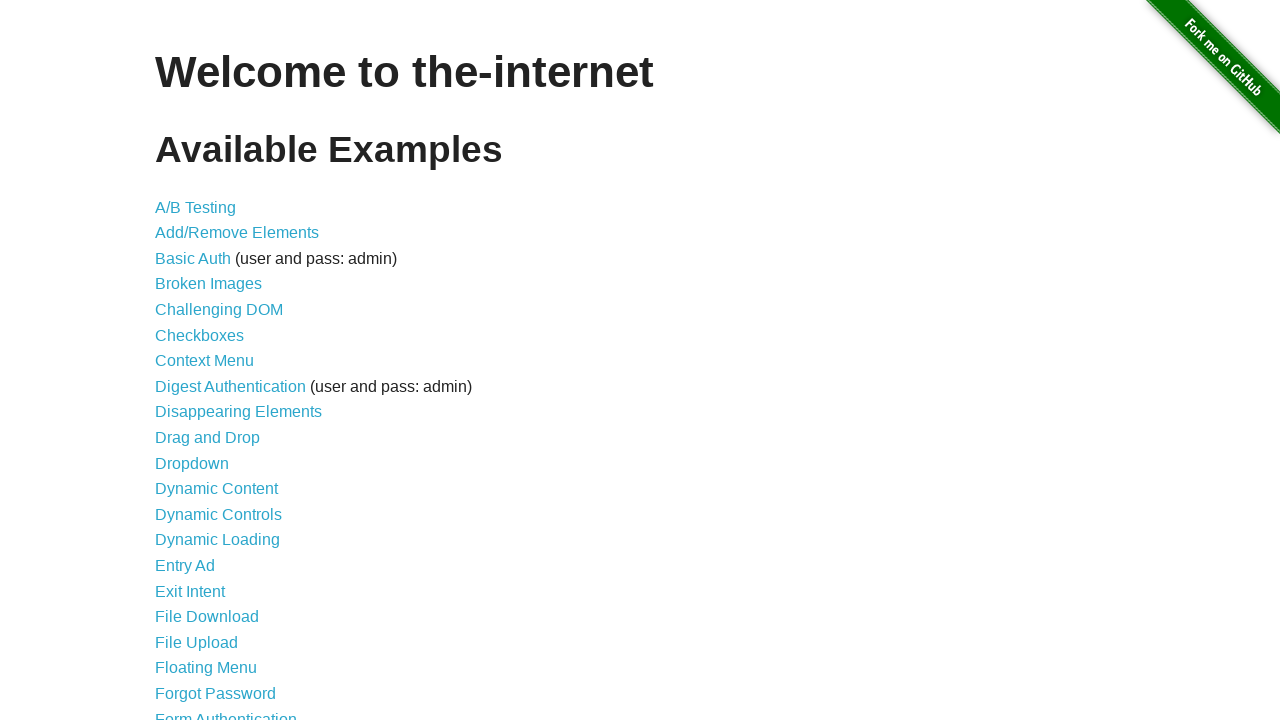

Clicked on the Dropdown link to navigate to the Dropdown page at (192, 463) on a:has-text('Dropdown')
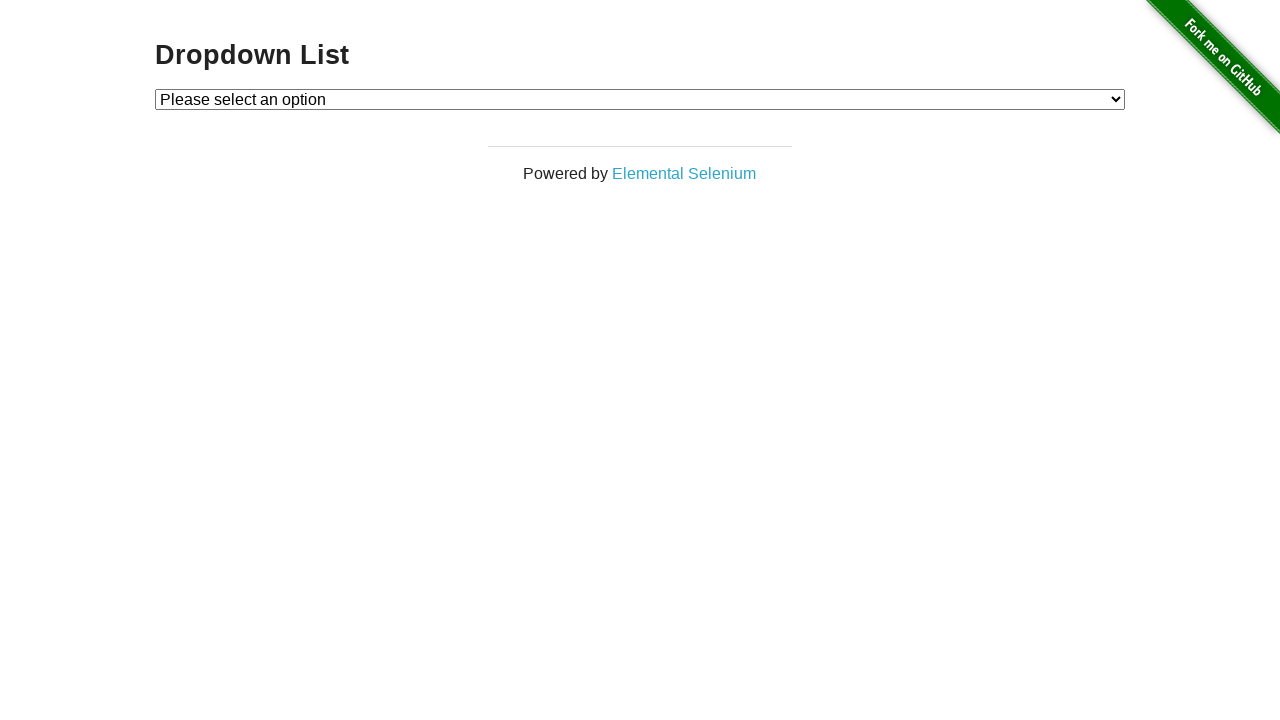

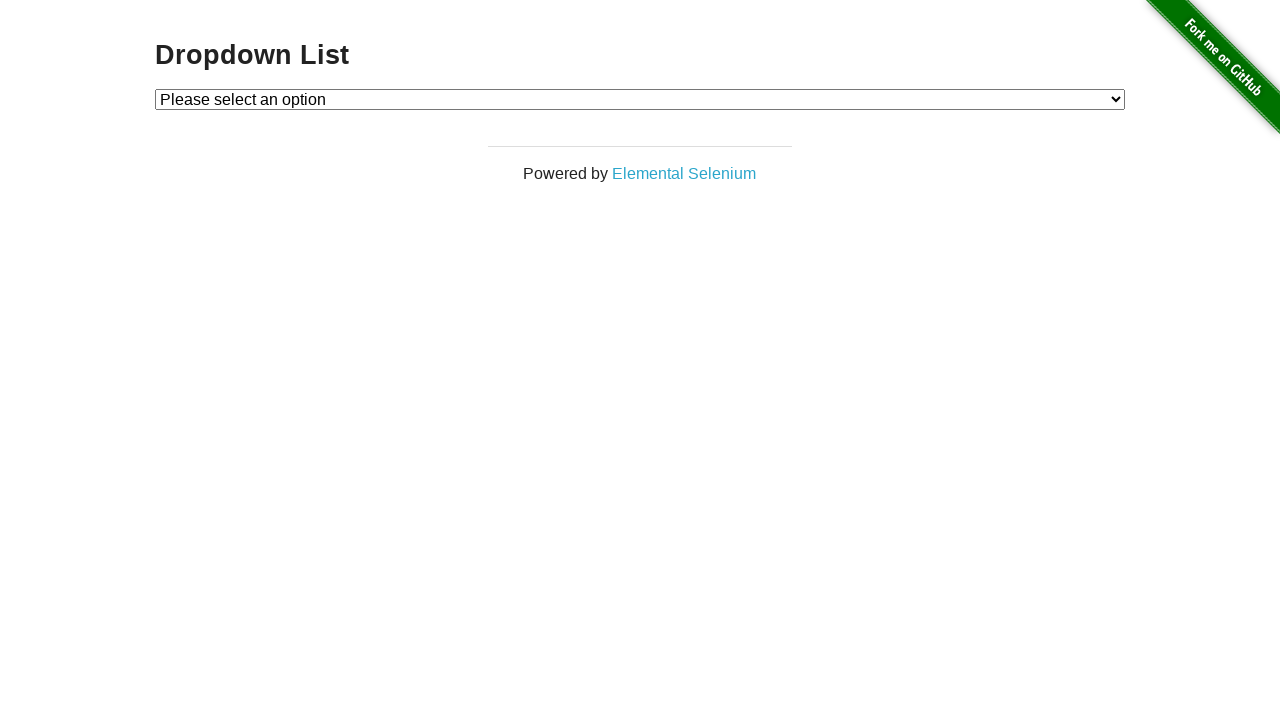